Tests browser cookie management by adding cookies, retrieving them, and then deleting all cookies to verify they were removed.

Starting URL: https://otus.ru

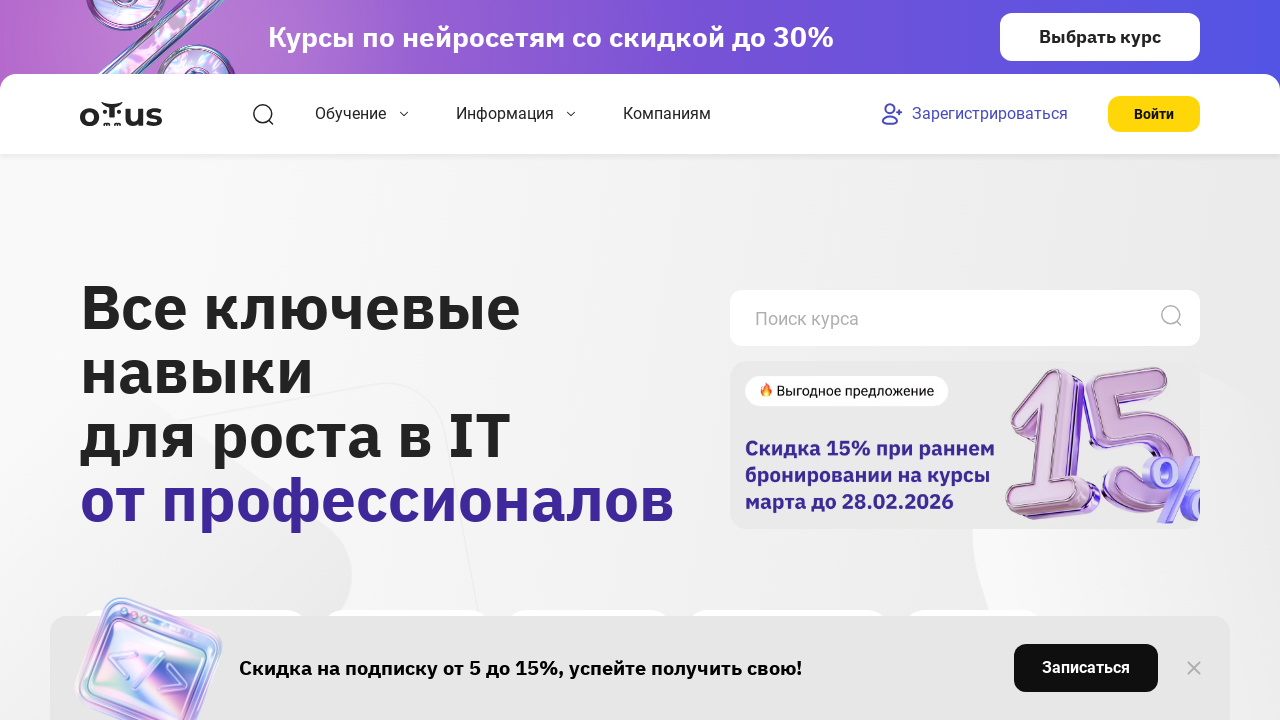

Added two cookies (Otus1 and Otus3) to the browser context
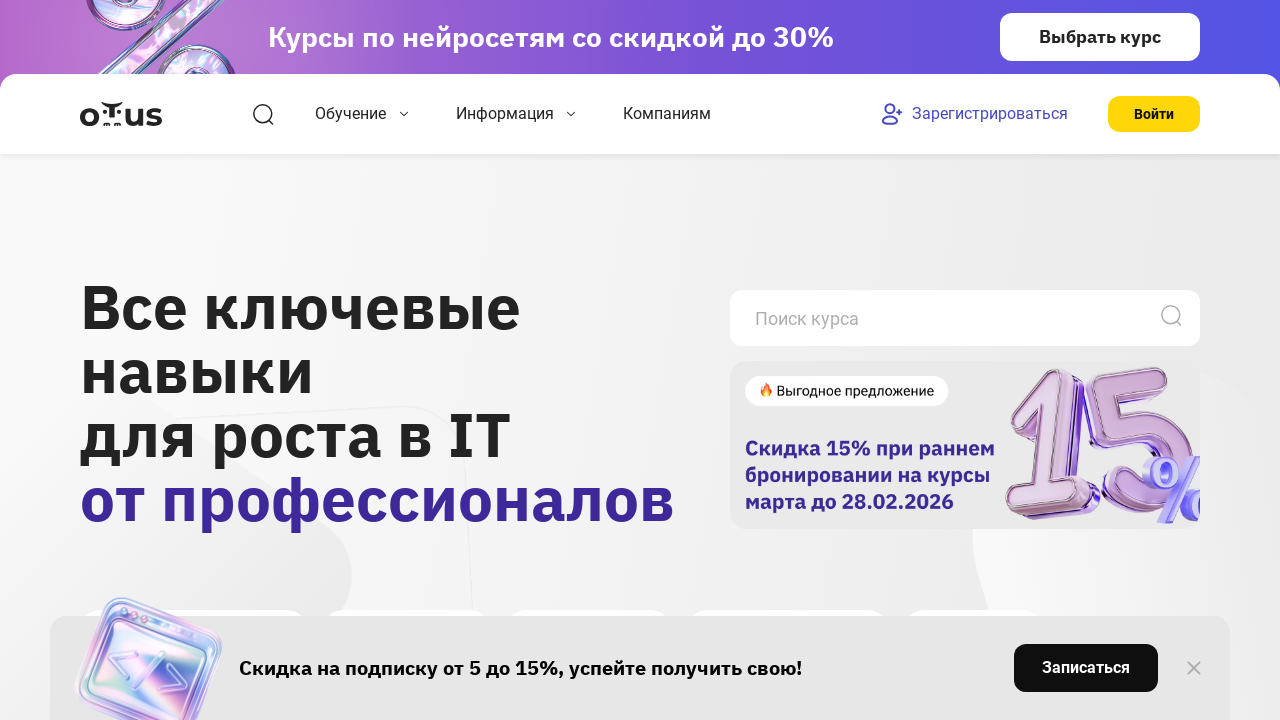

Retrieved all cookies from context
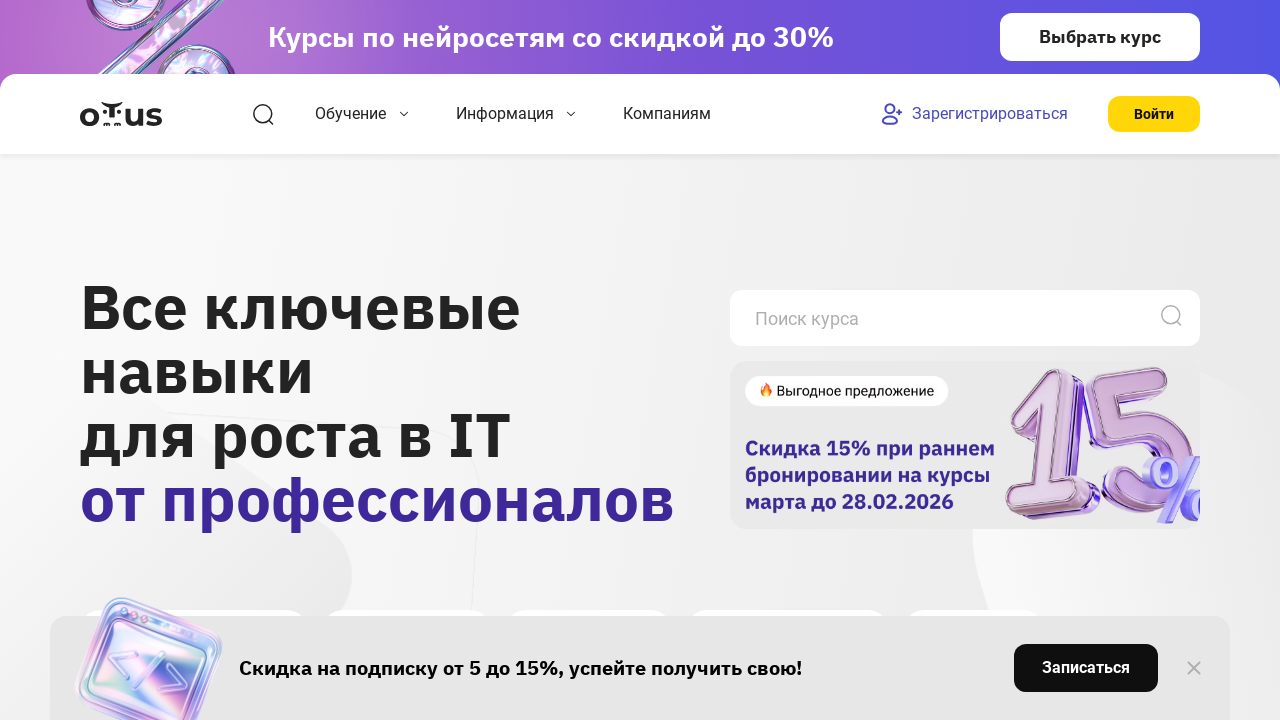

Verified that at least 2 cookies exist
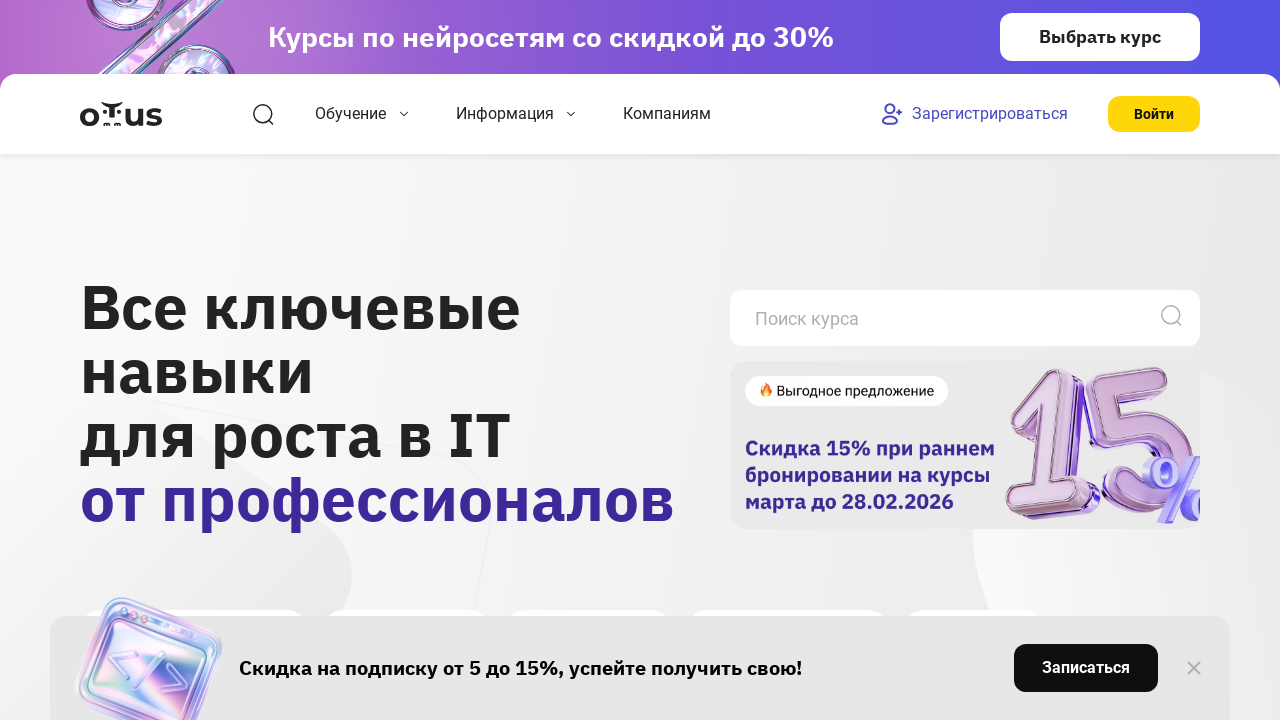

Cleared all cookies from the browser context
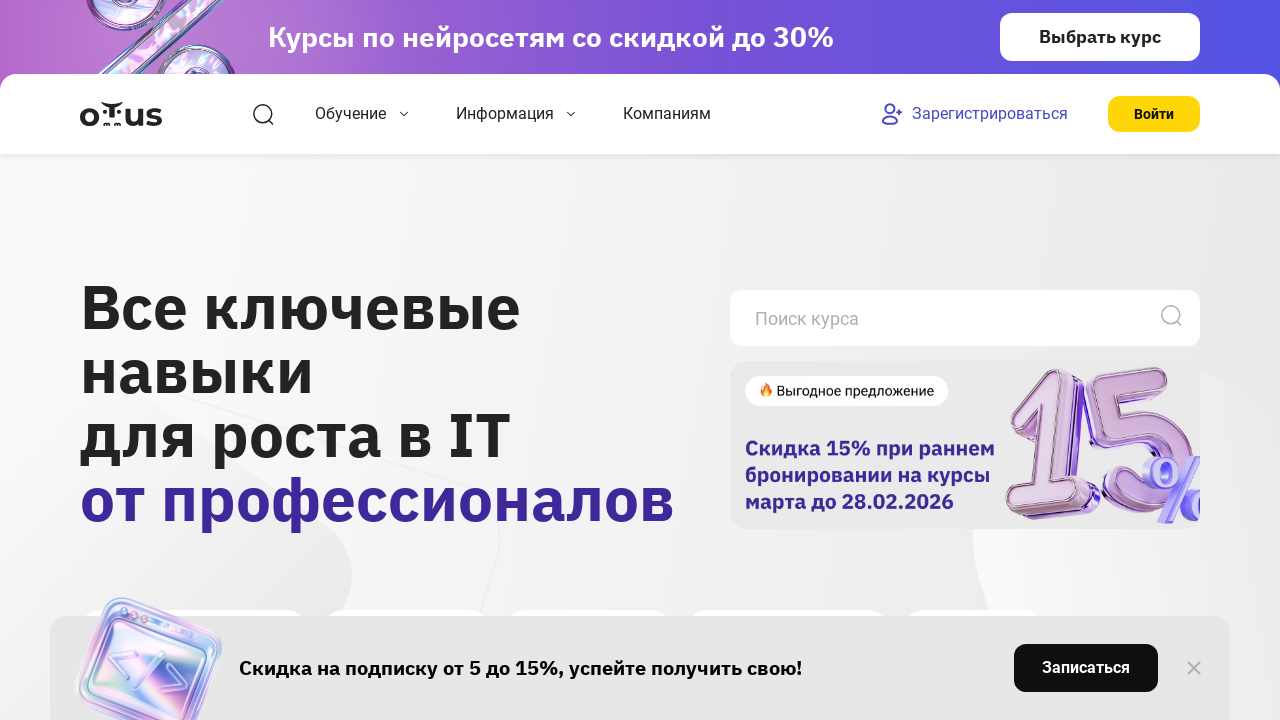

Retrieved cookies after clearing to verify they were removed
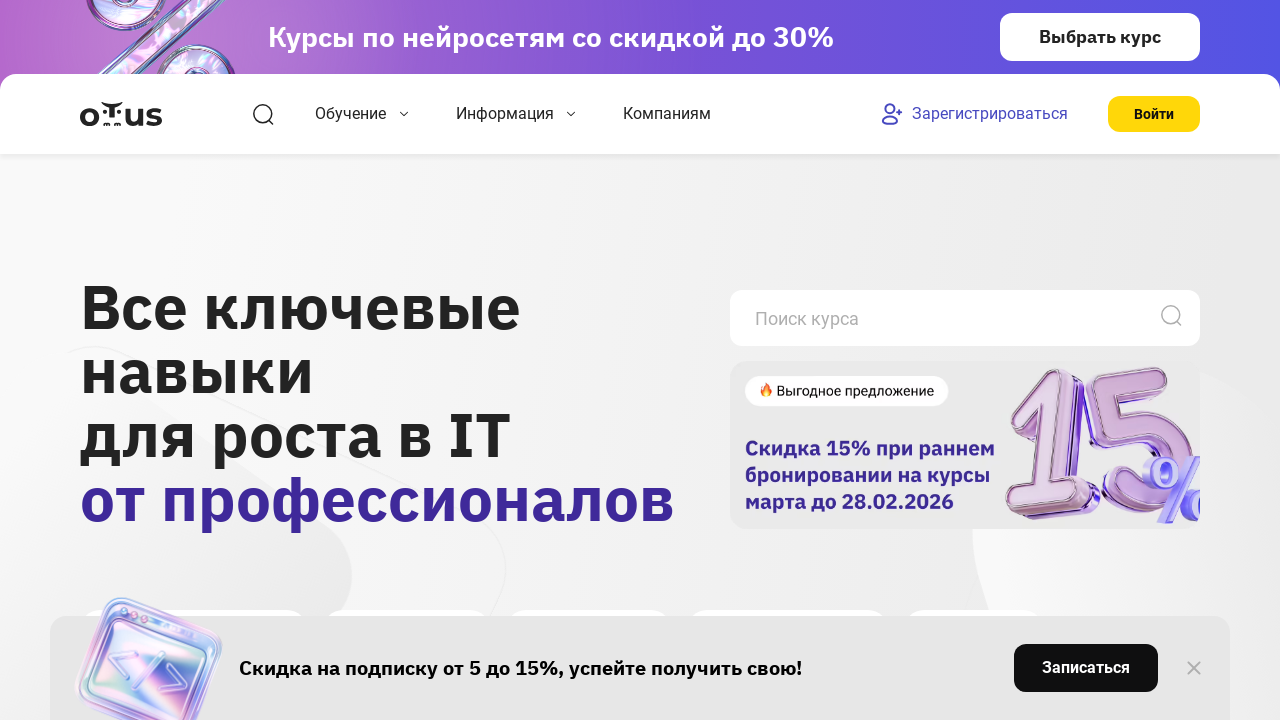

Searched for Otus2 cookie in remaining cookies
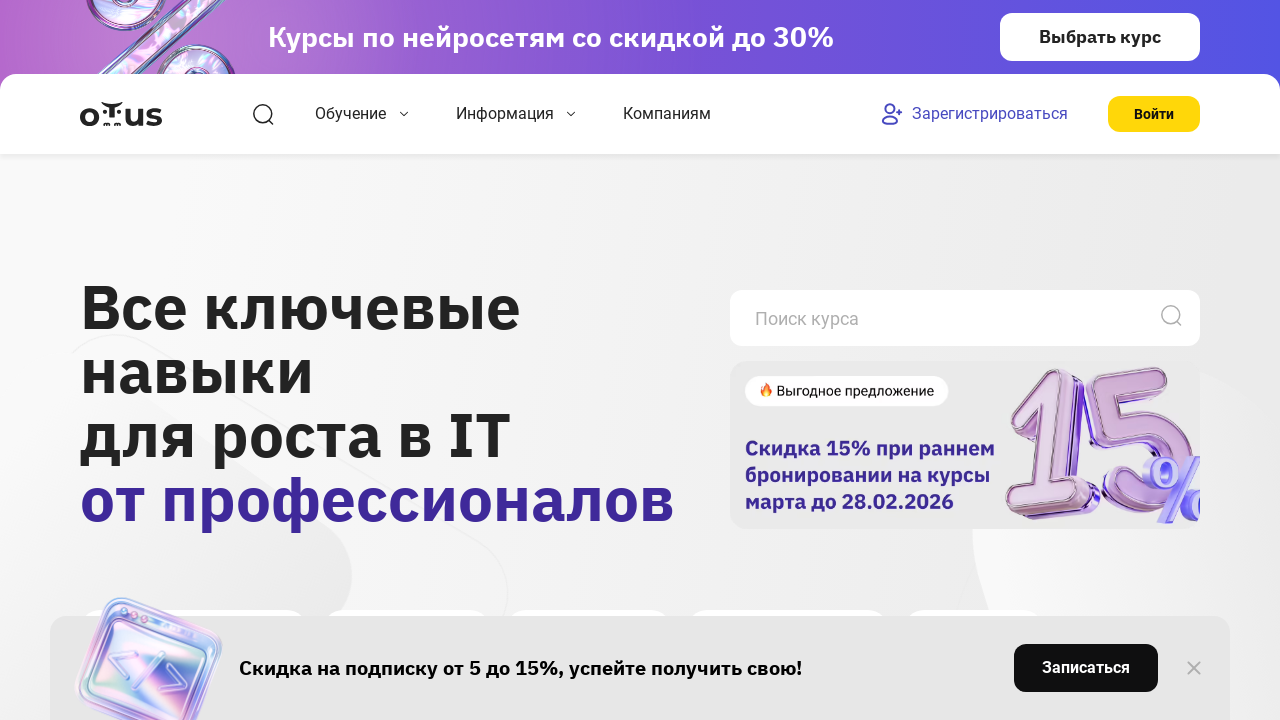

Verified that Otus2 cookie does not exist after clearing
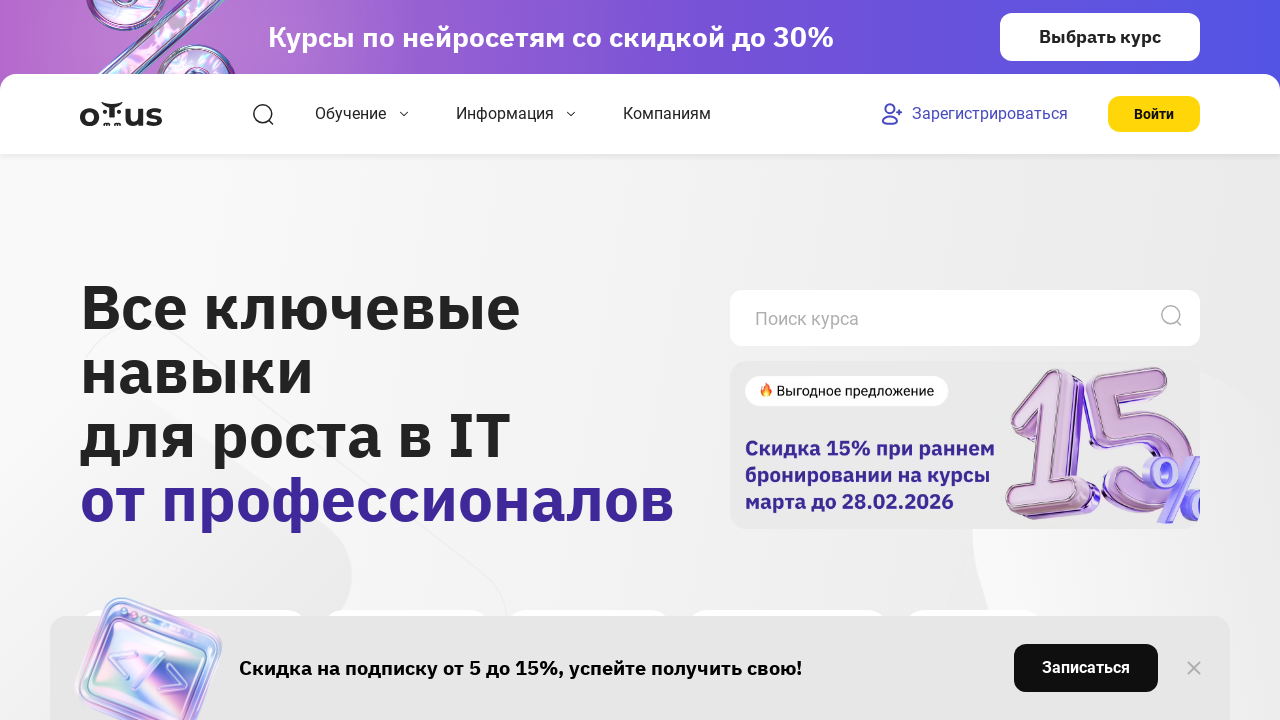

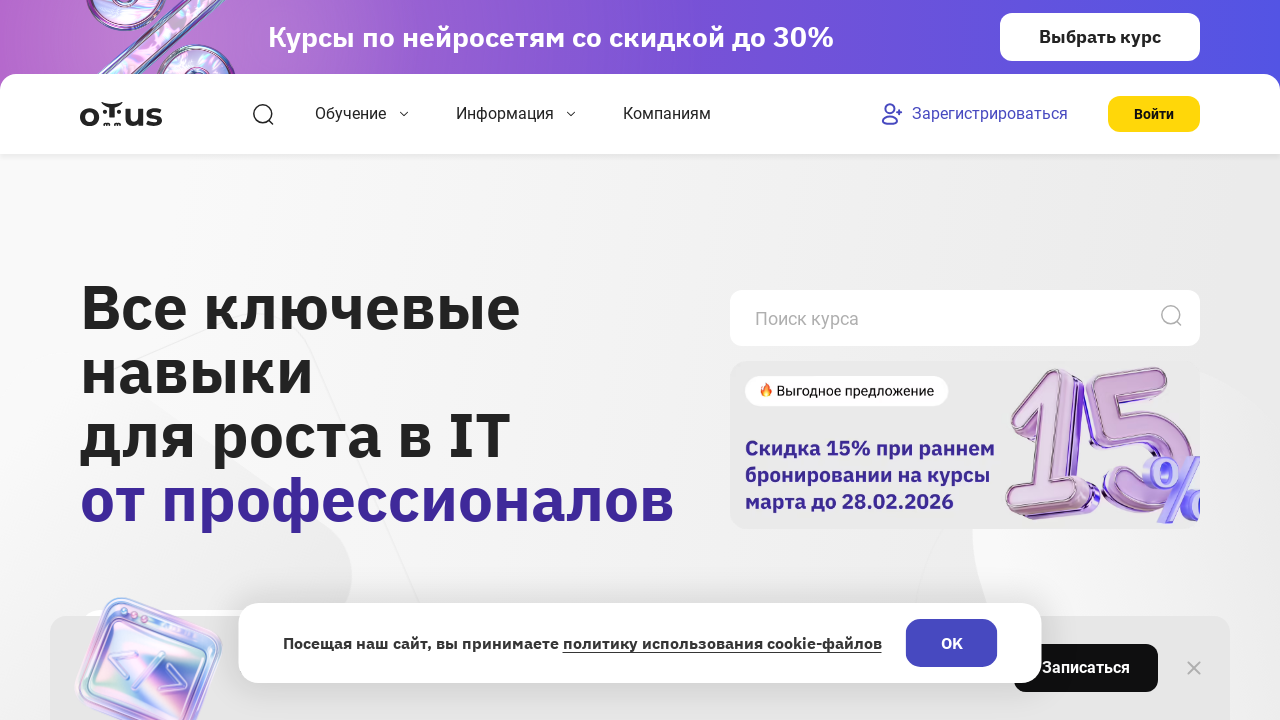